Tests multi-window handling by opening a new browser window via JavaScript and switching to it to verify the page title

Starting URL: https://www.w3schools.com/jsref/met_win_open.asp

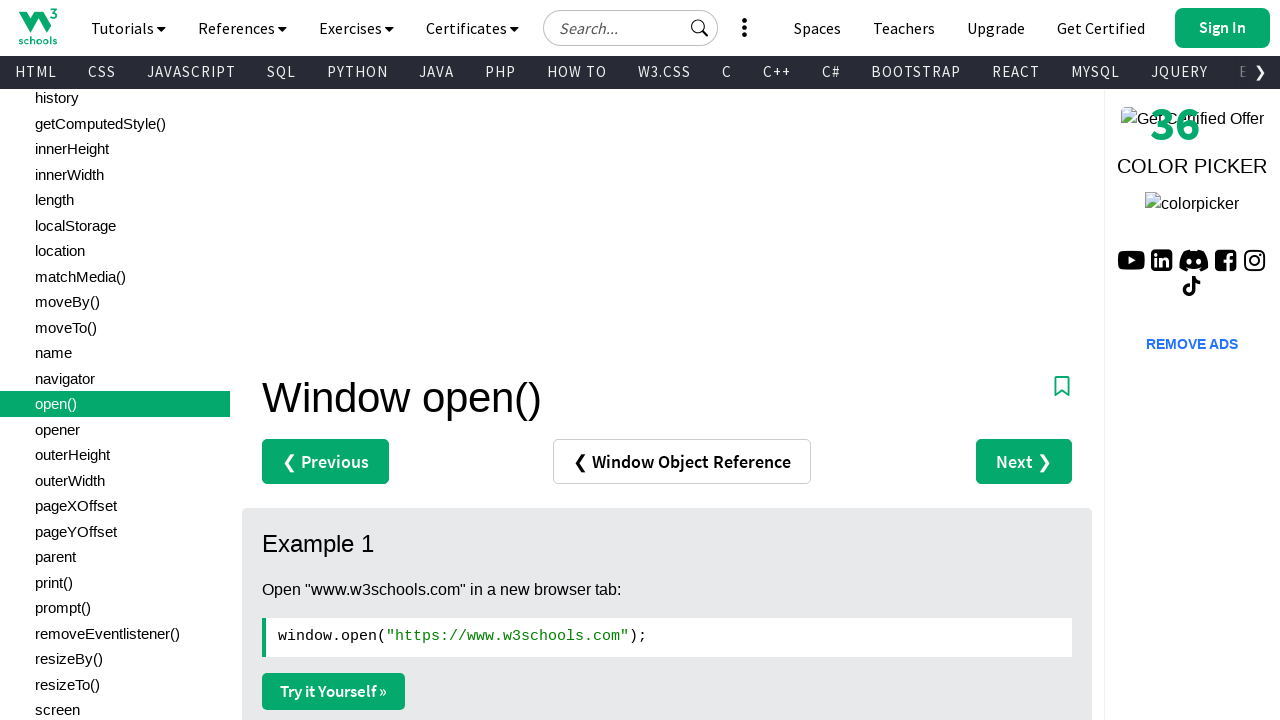

Opened new browser window via JavaScript to https://google.com
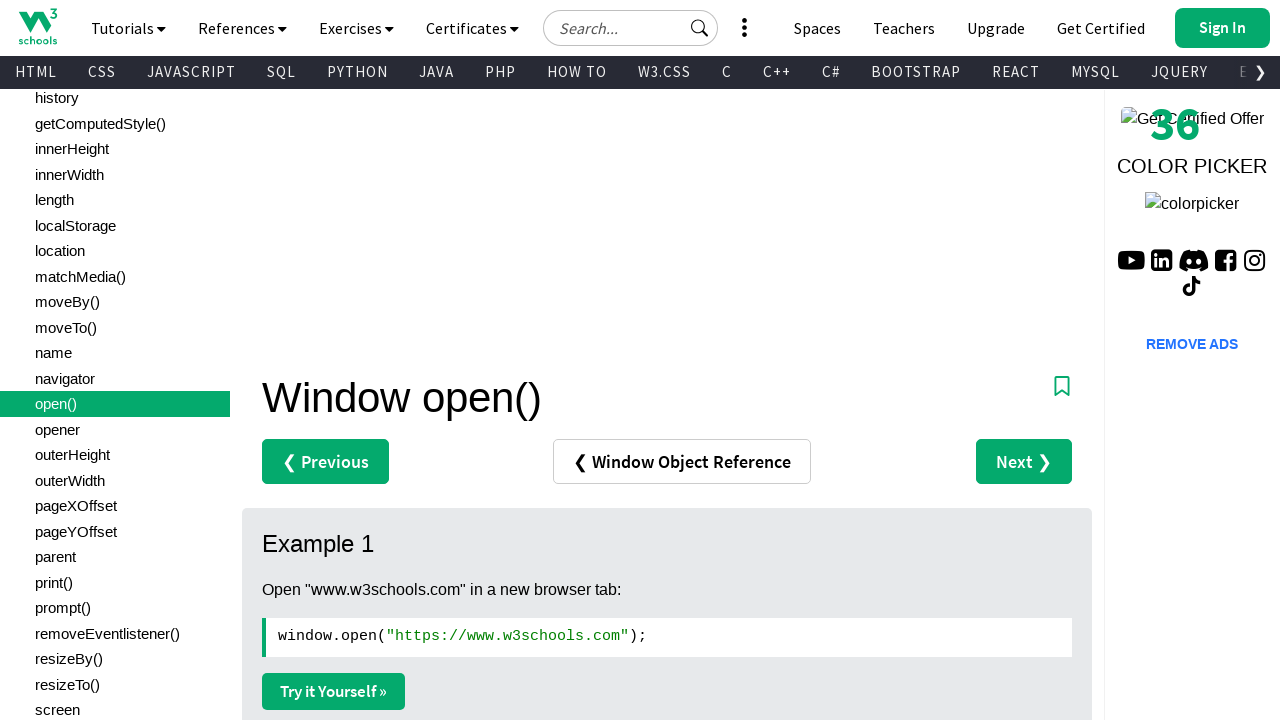

New page loaded successfully
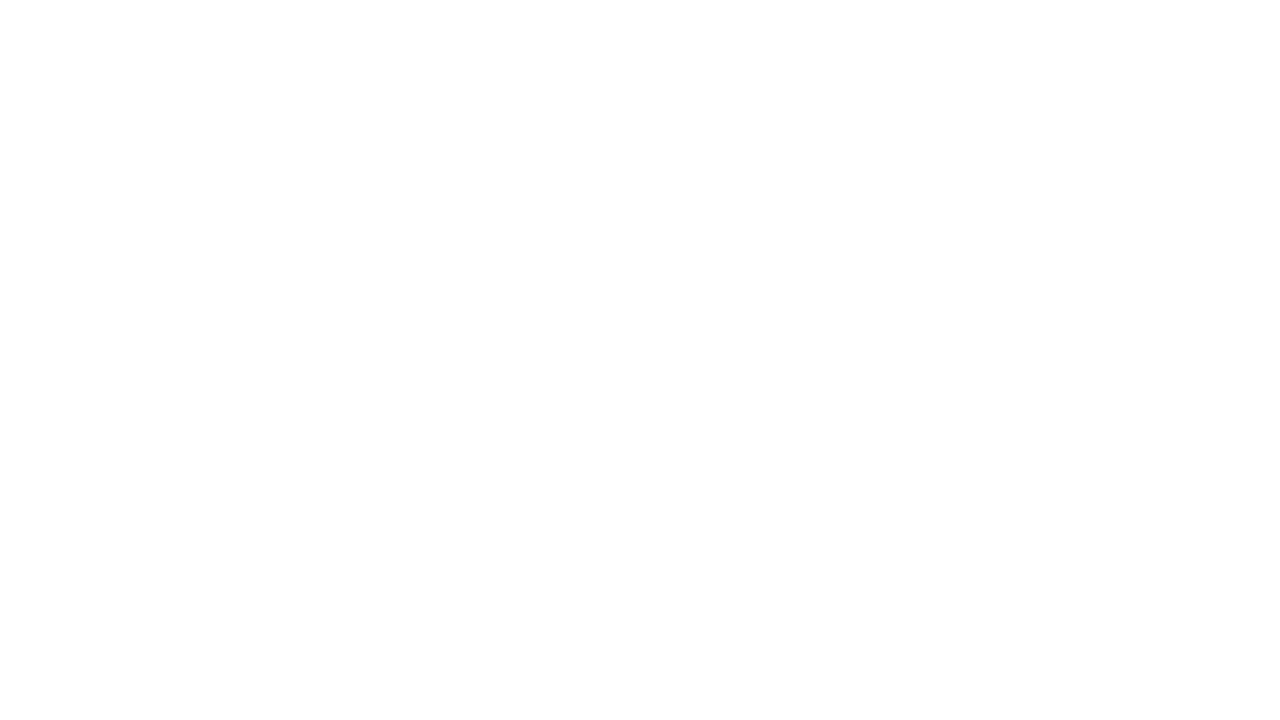

Retrieved new page title: ''
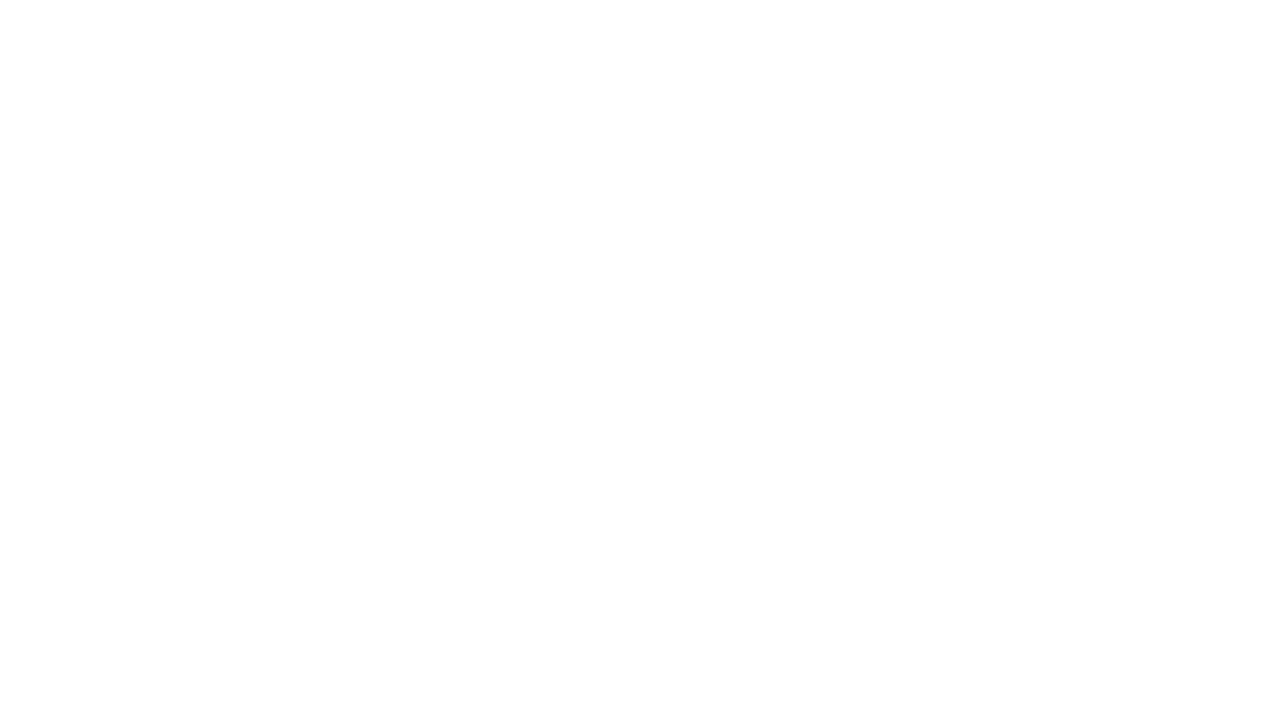

Closed the new browser window
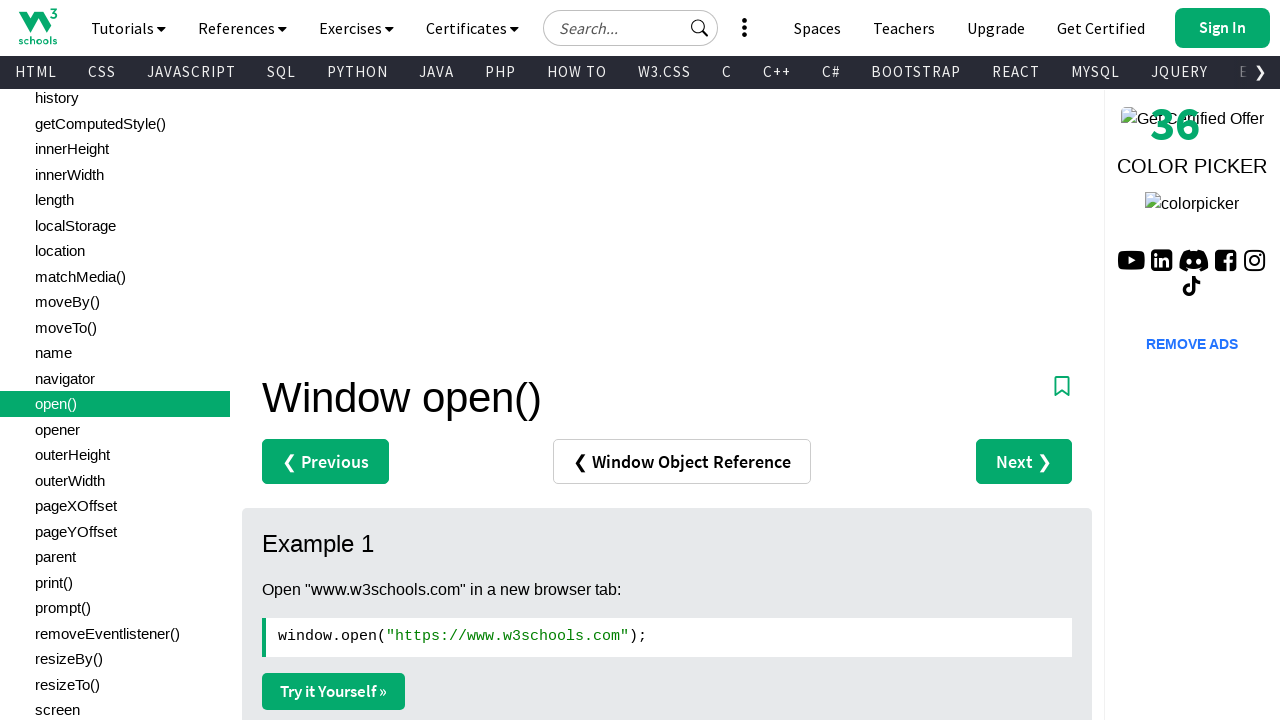

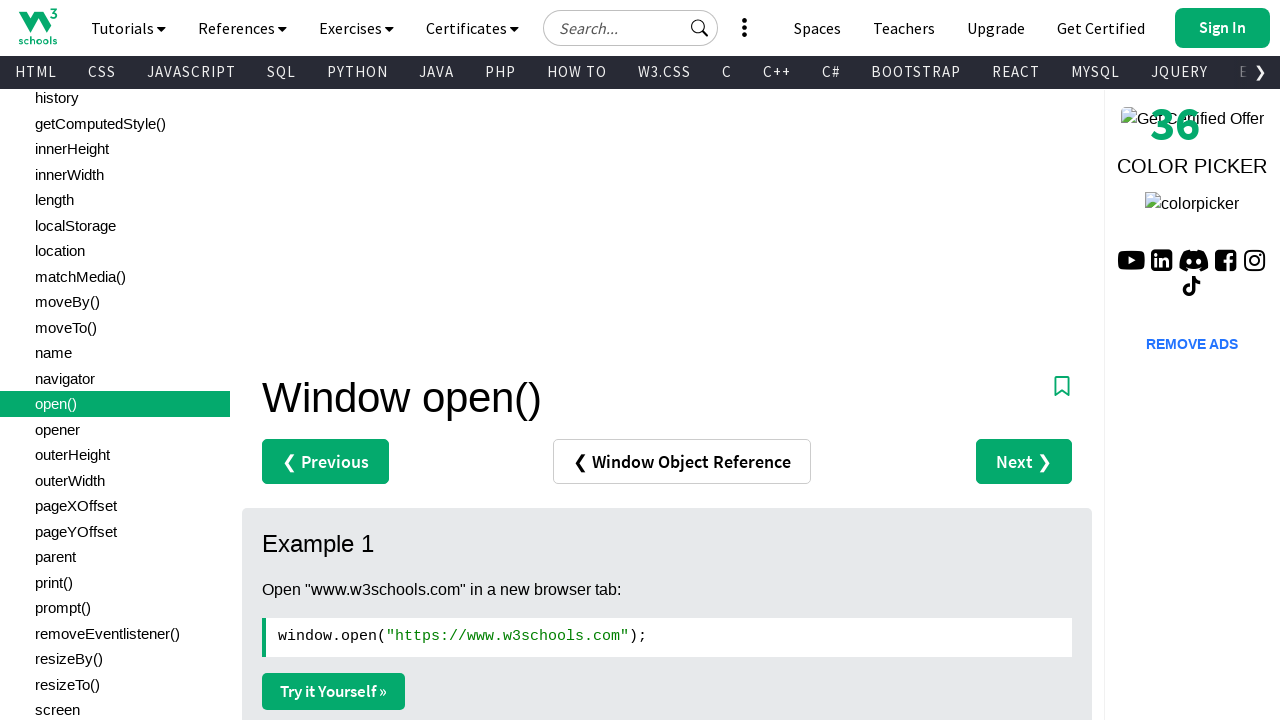